Tests displaying jQuery Growl notification messages on a page by injecting jQuery, jQuery Growl library, and styles, then triggering notification displays

Starting URL: http://the-internet.herokuapp.com

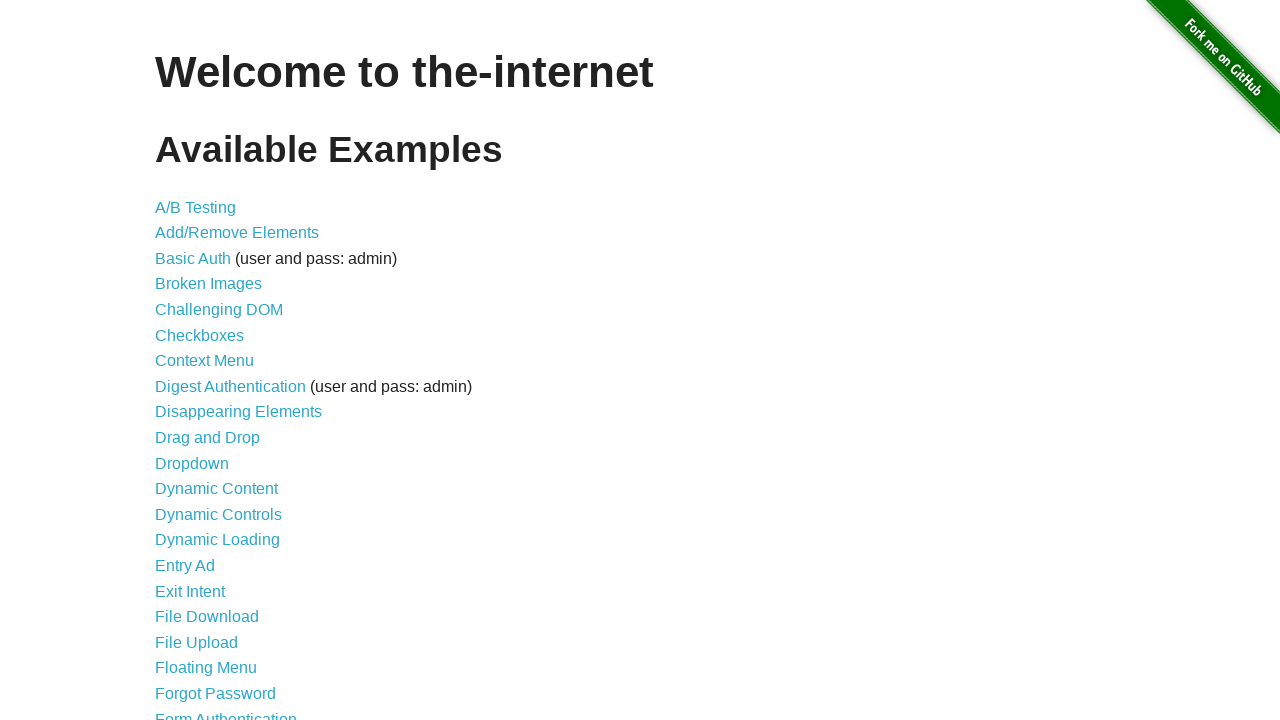

Injected jQuery library into page if not already present
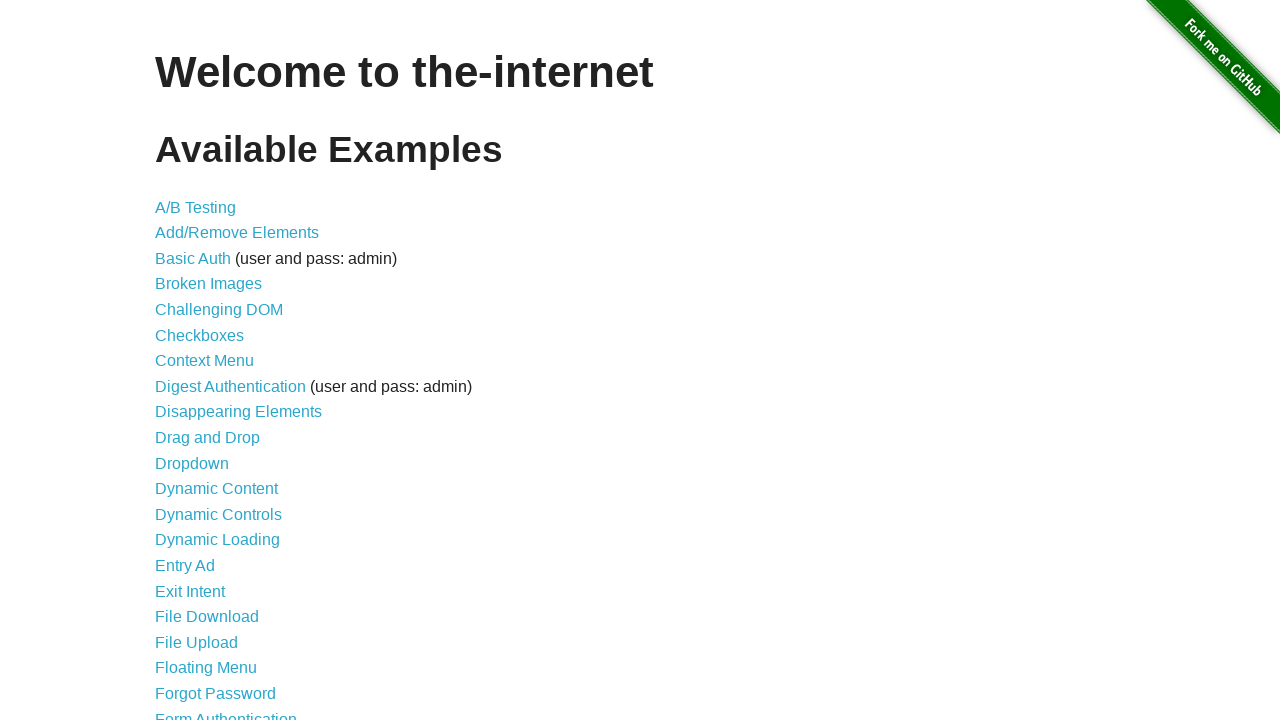

Waited for jQuery to load successfully
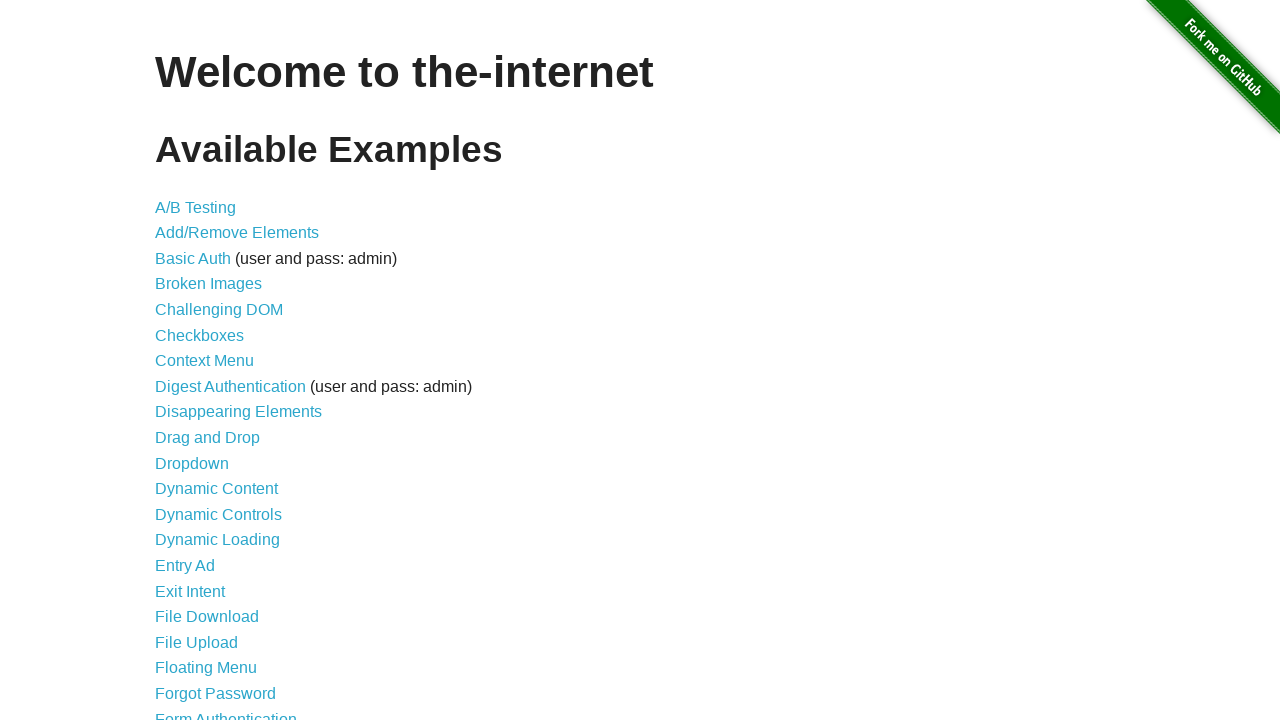

Loaded jQuery Growl library via $.getScript()
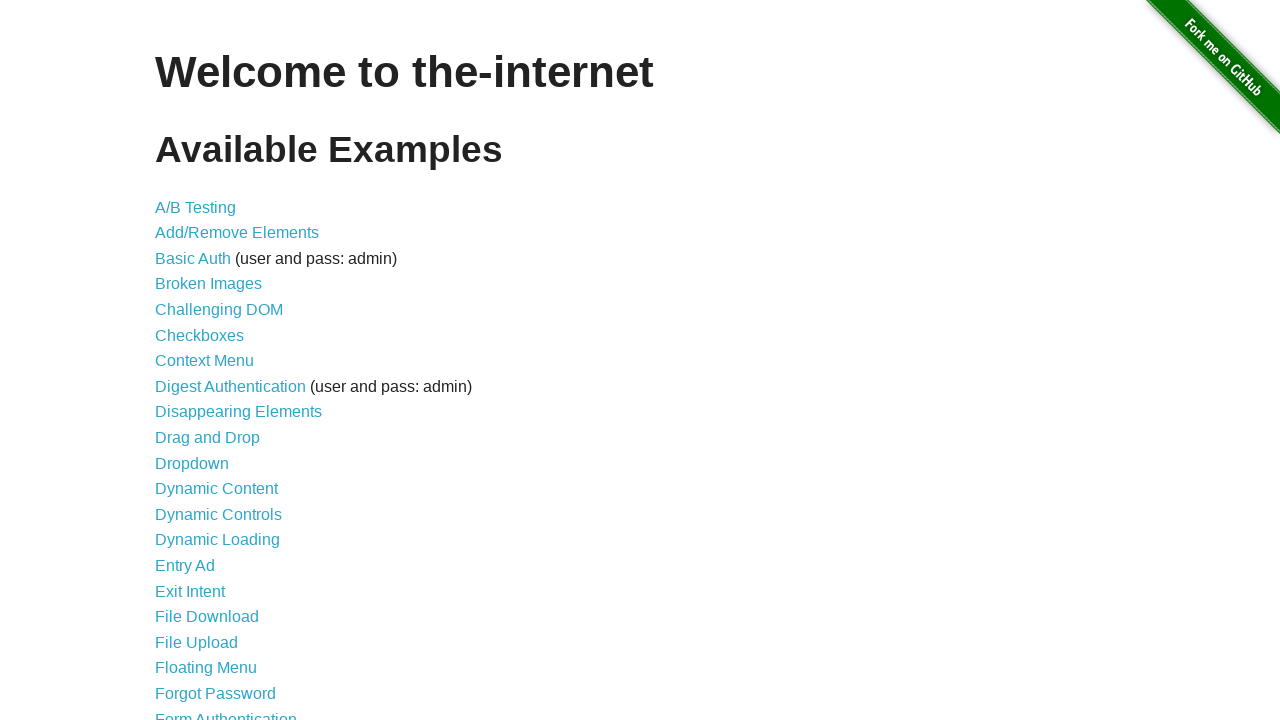

Injected jQuery Growl CSS stylesheet into page head
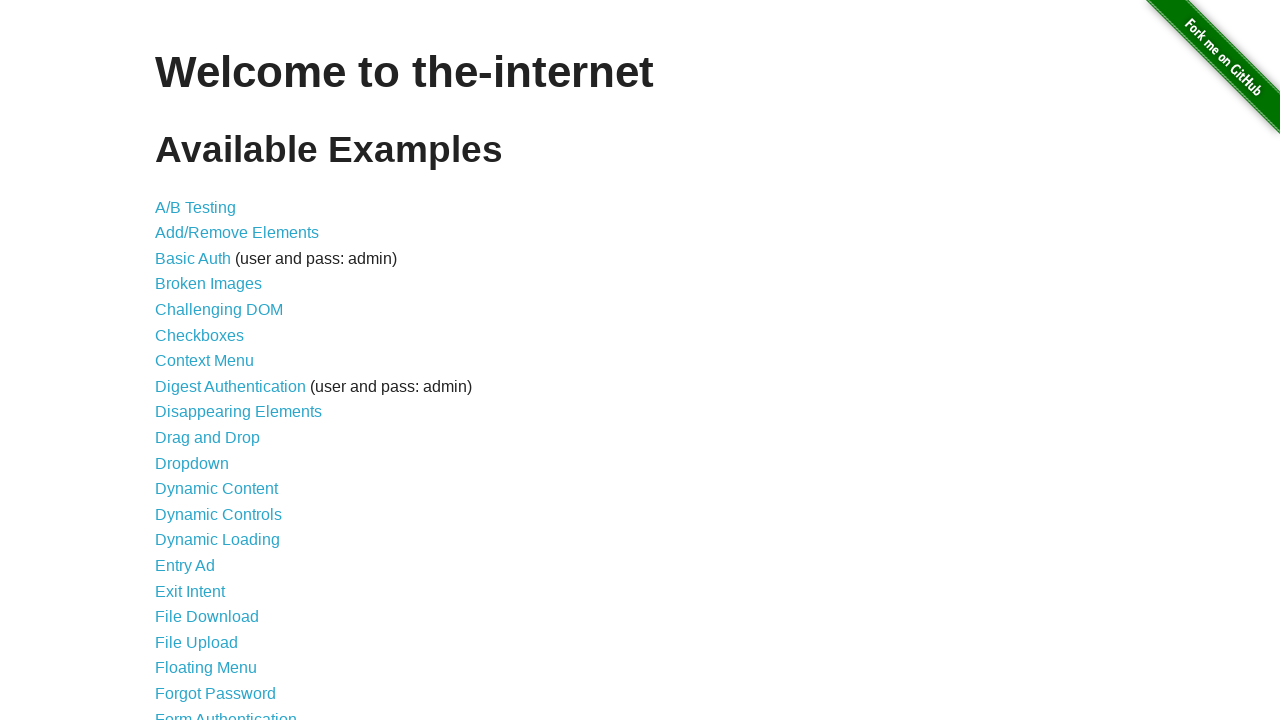

Waited for $.growl function to become available
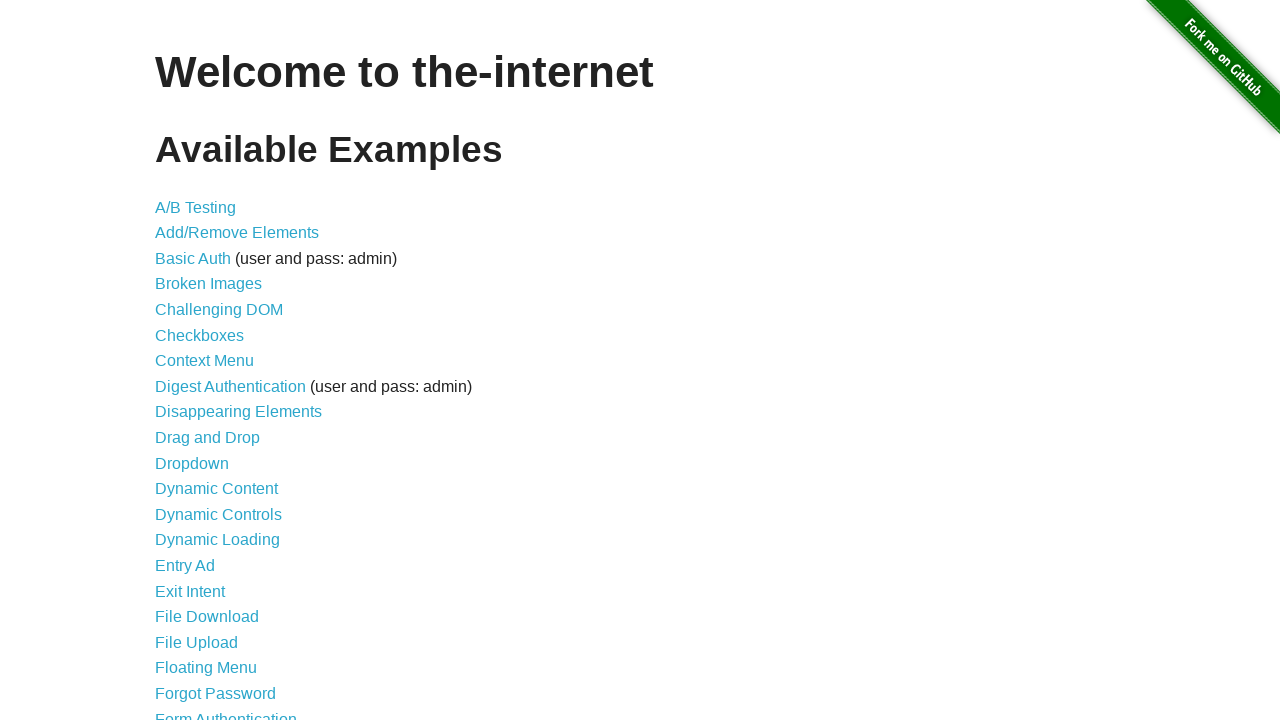

Triggered jQuery Growl notification with title 'GET' and message '/'
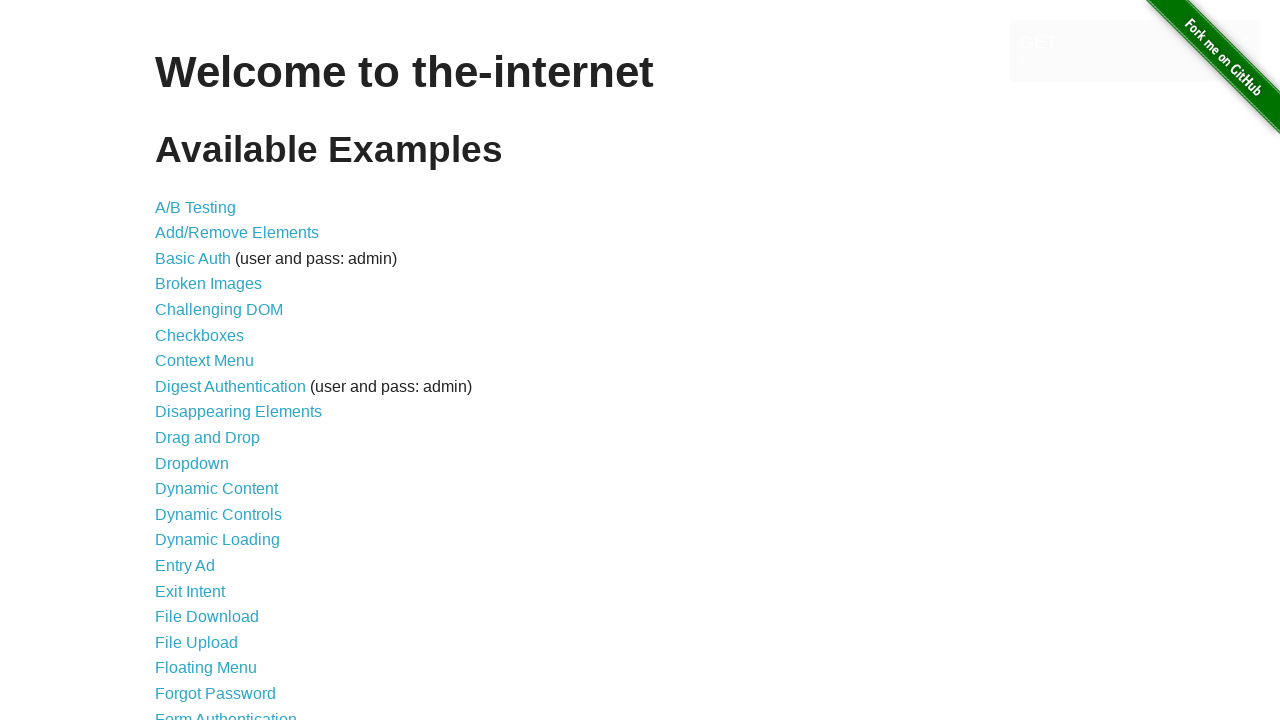

Waited 2 seconds to observe notification display
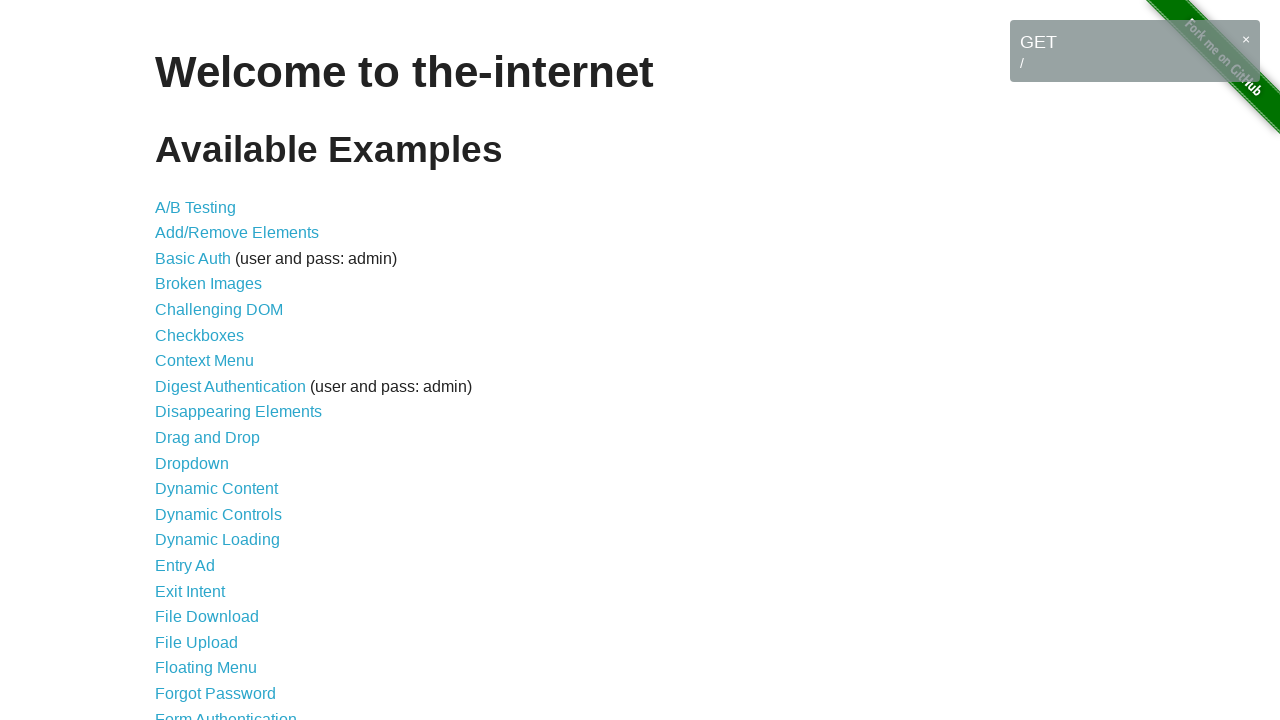

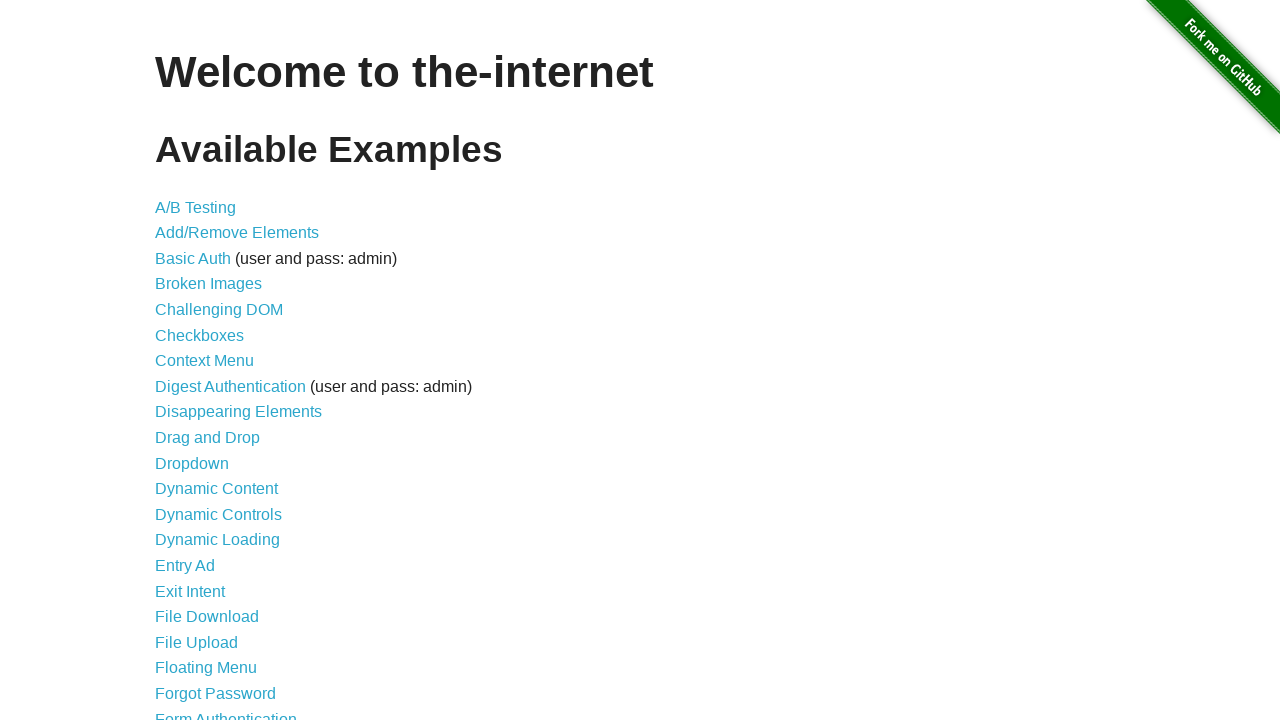